Tests registration form phone number validation for various invalid formats including too short, too long, and invalid prefix

Starting URL: https://alada.vn/tai-khoan/dang-ky.html

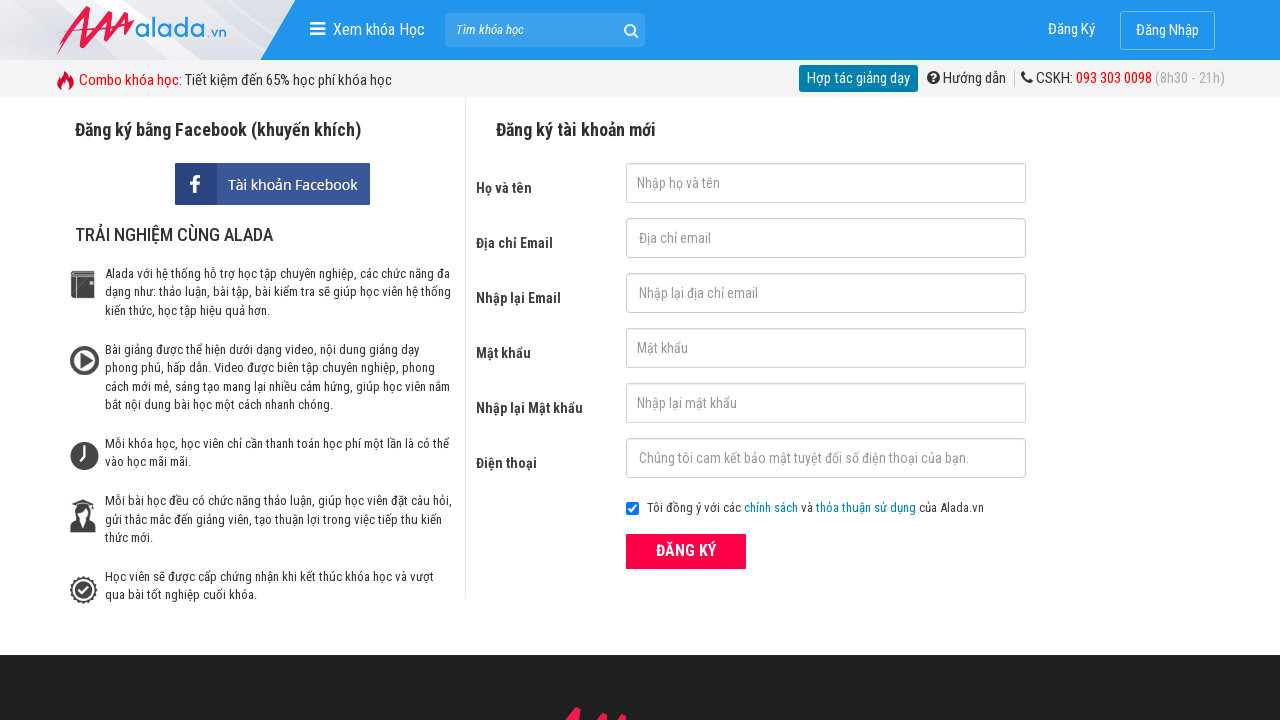

Filled first name field with 'Jode' on #txtFirstname
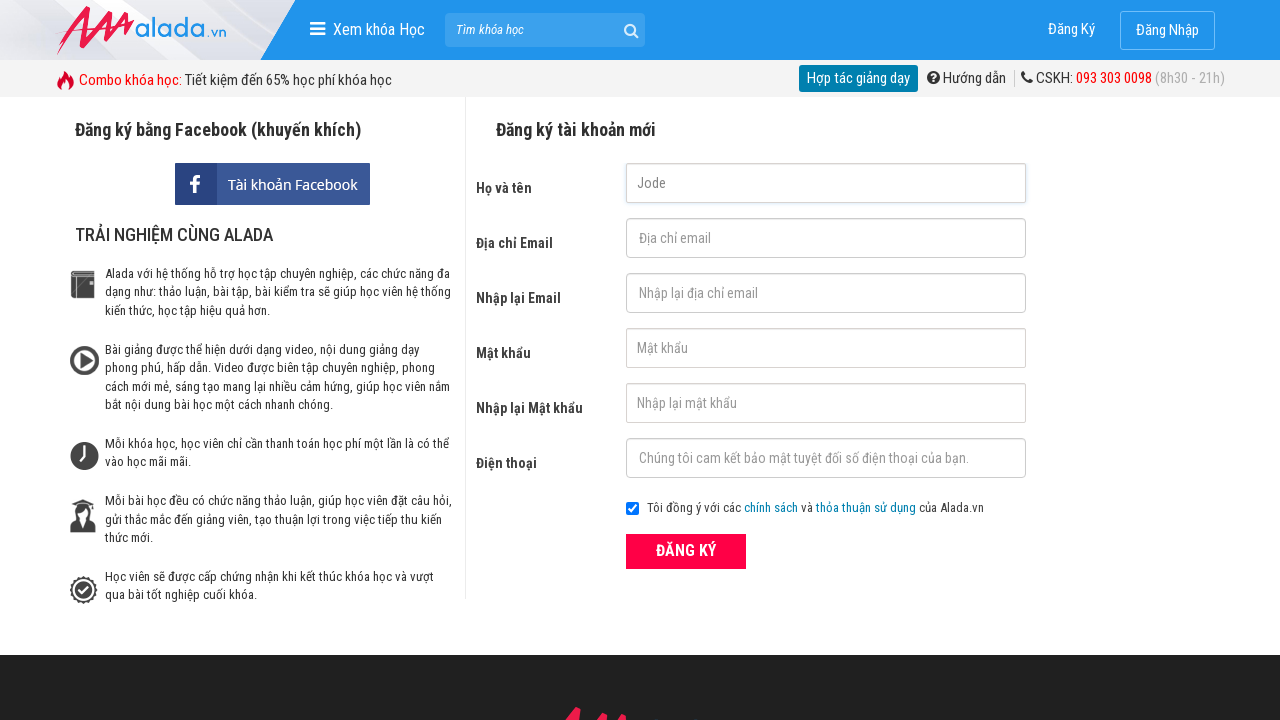

Filled email field with 'jode@de.com' on #txtEmail
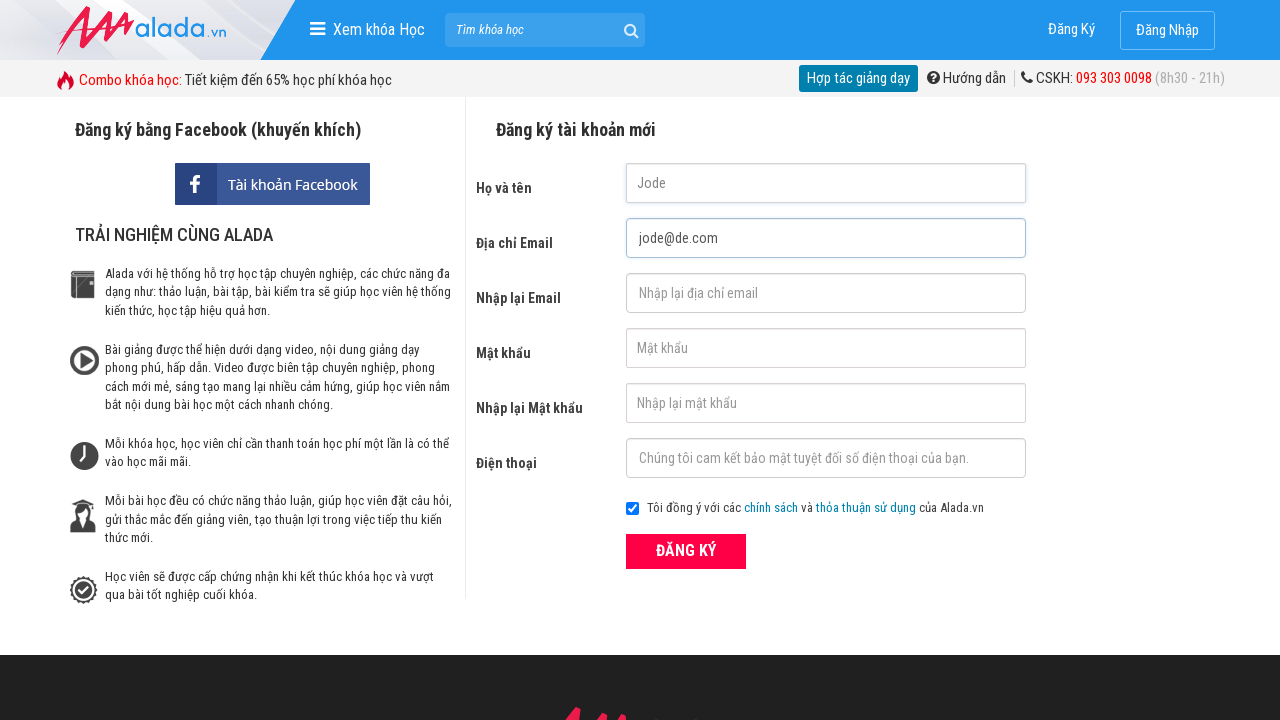

Filled confirm email field with 'jode@de.com' on #txtCEmail
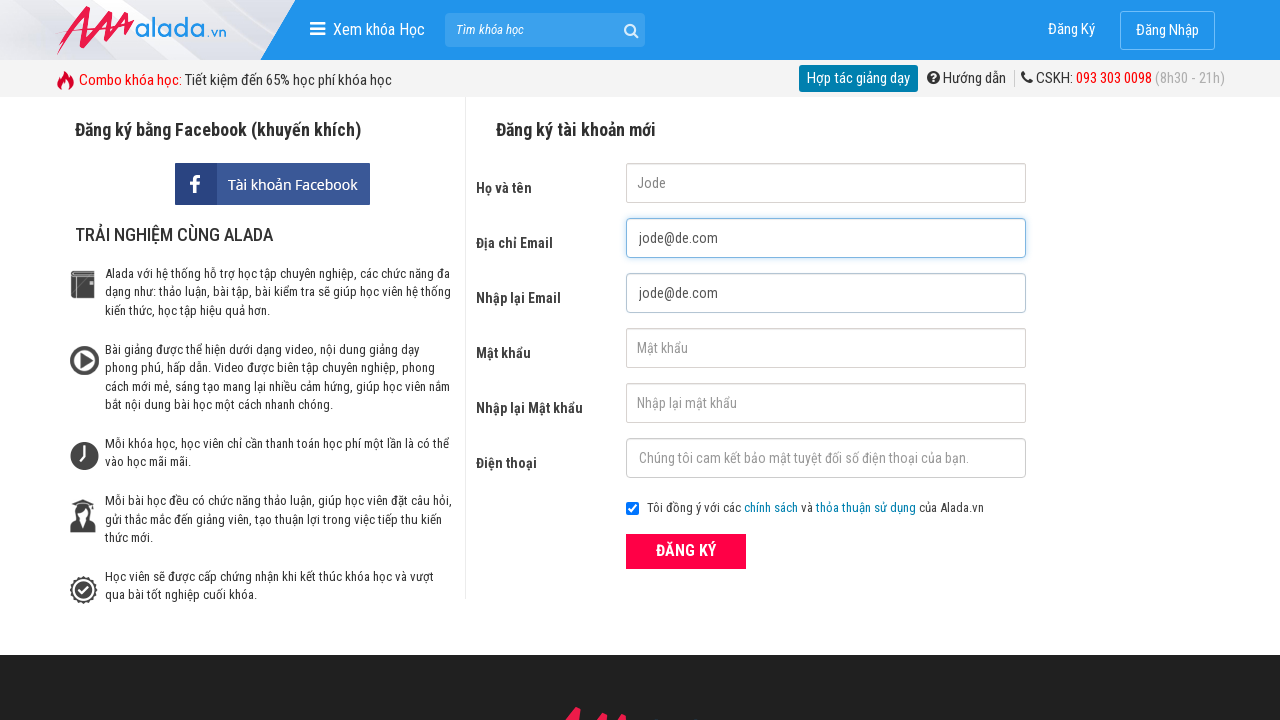

Filled password field with '123456' on #txtPassword
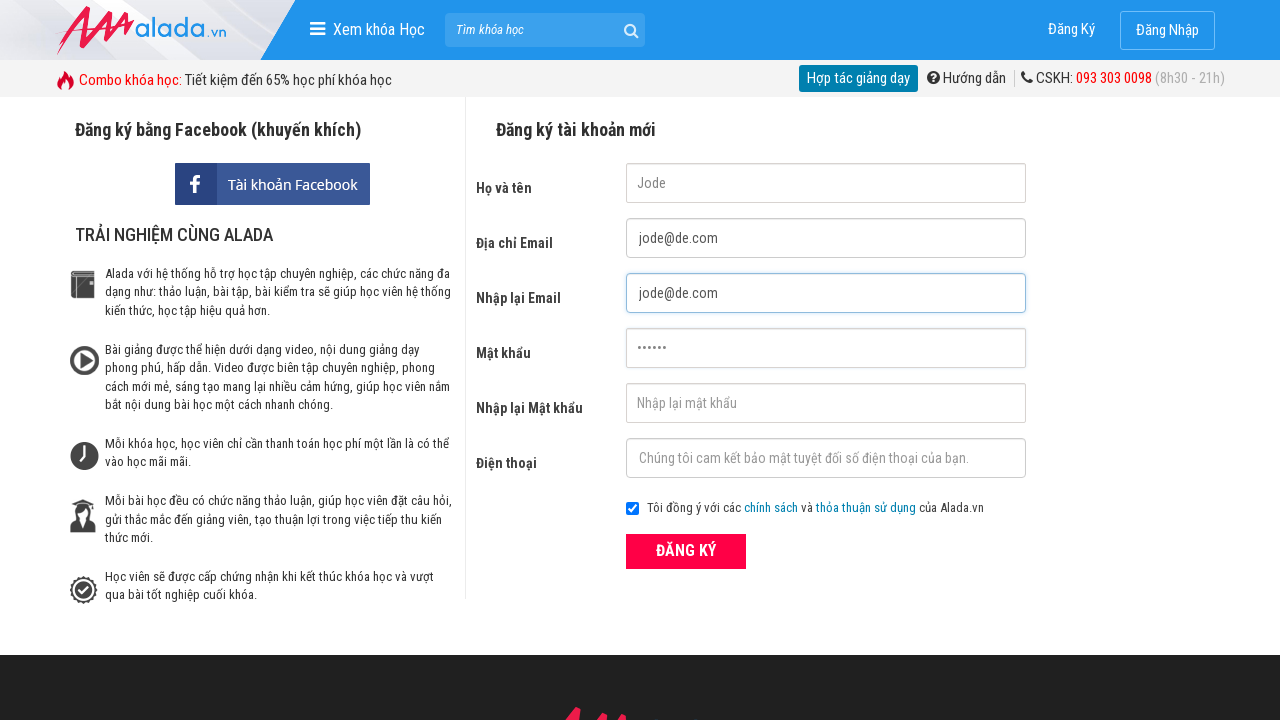

Filled confirm password field with '123456' on #txtCPassword
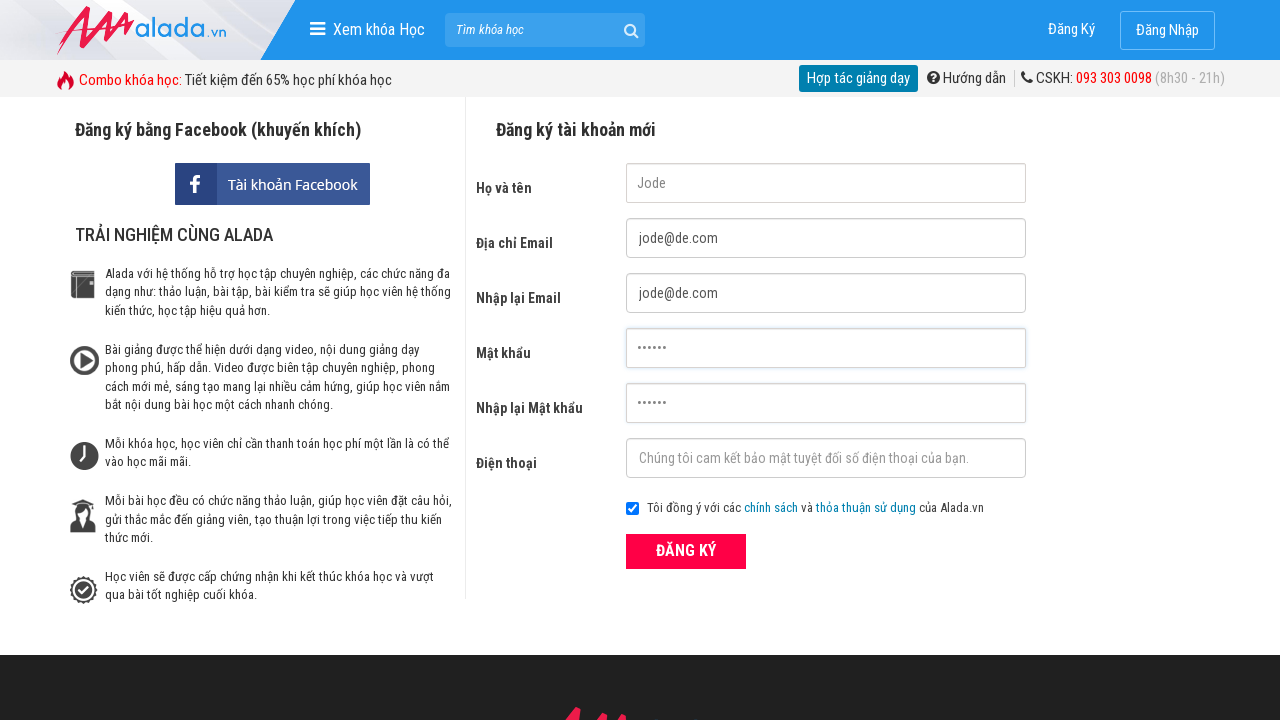

Filled phone field with invalid short number '01234567' (8 digits) on #txtPhone
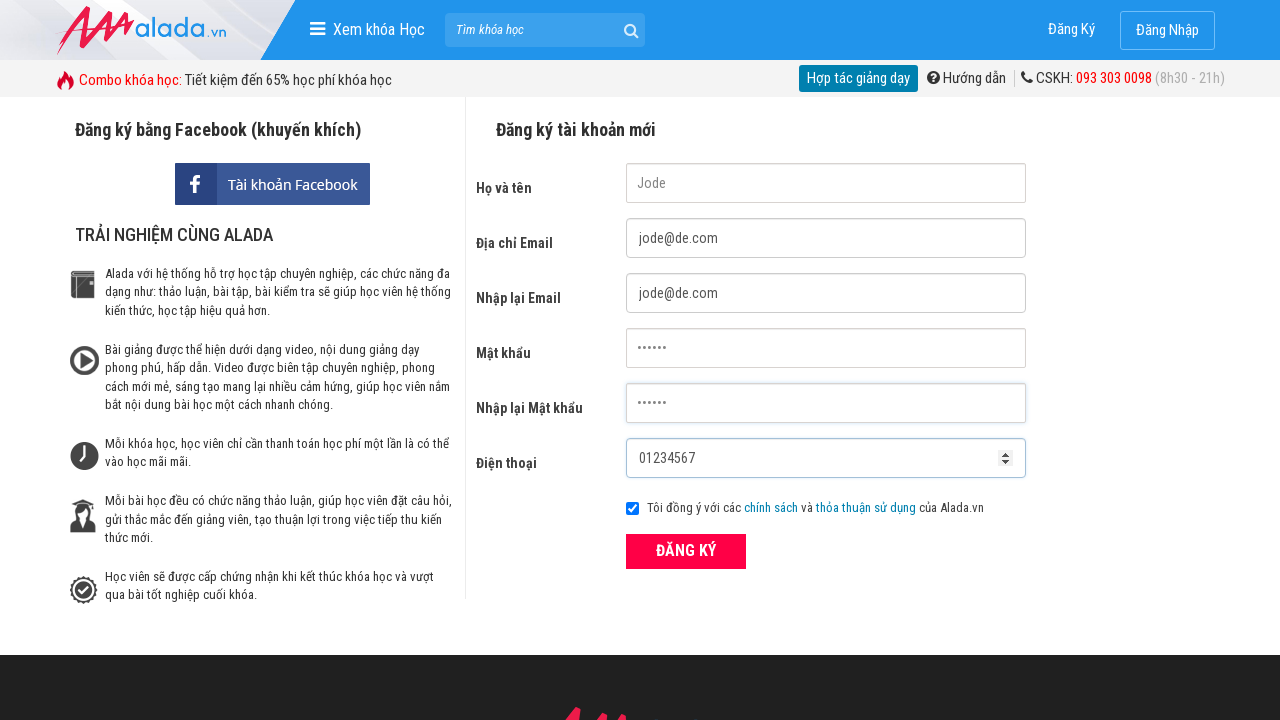

Clicked submit button to validate short phone number at (686, 551) on button[type='submit']
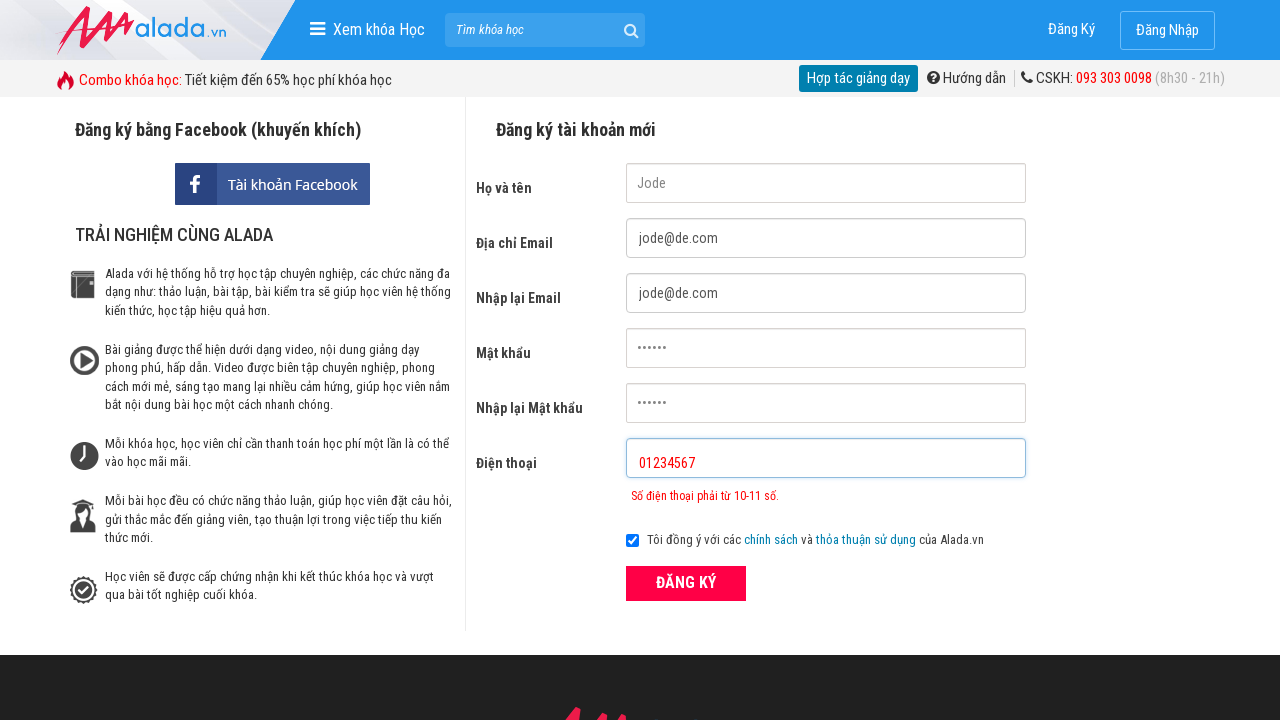

Phone error message appeared for short phone number
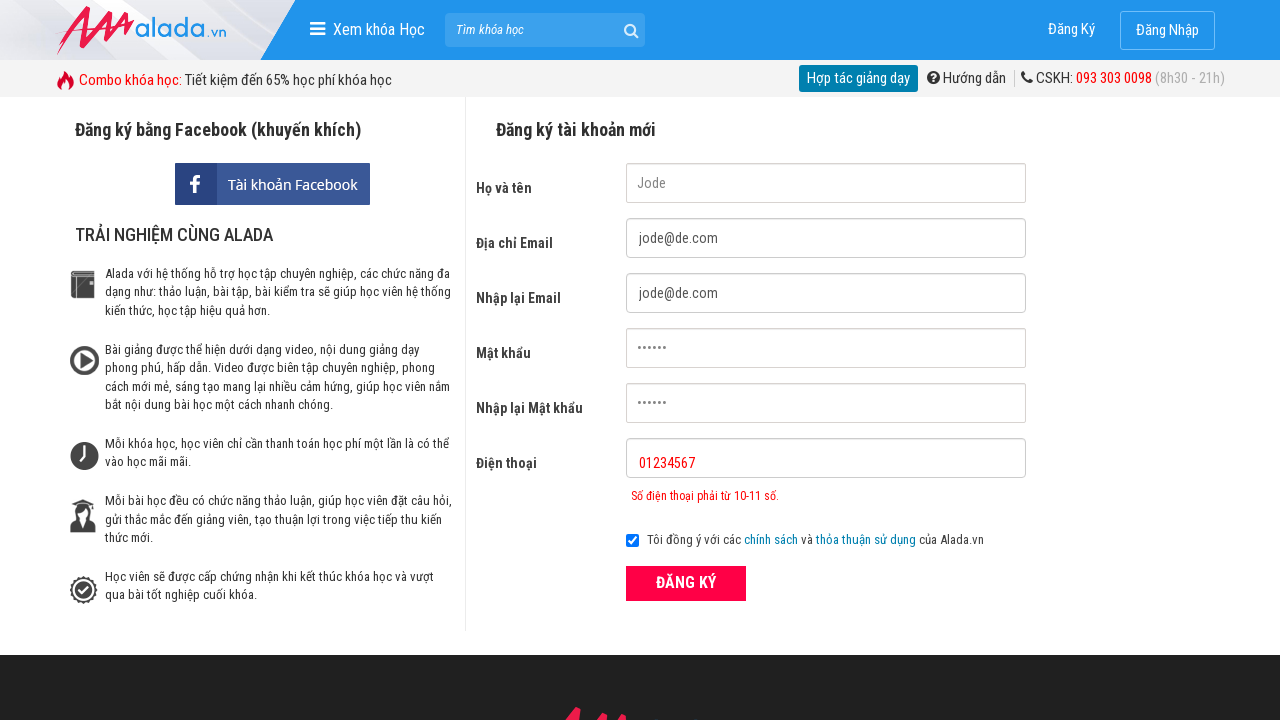

Filled phone field with invalid long number '0123456754645' (13 digits) on #txtPhone
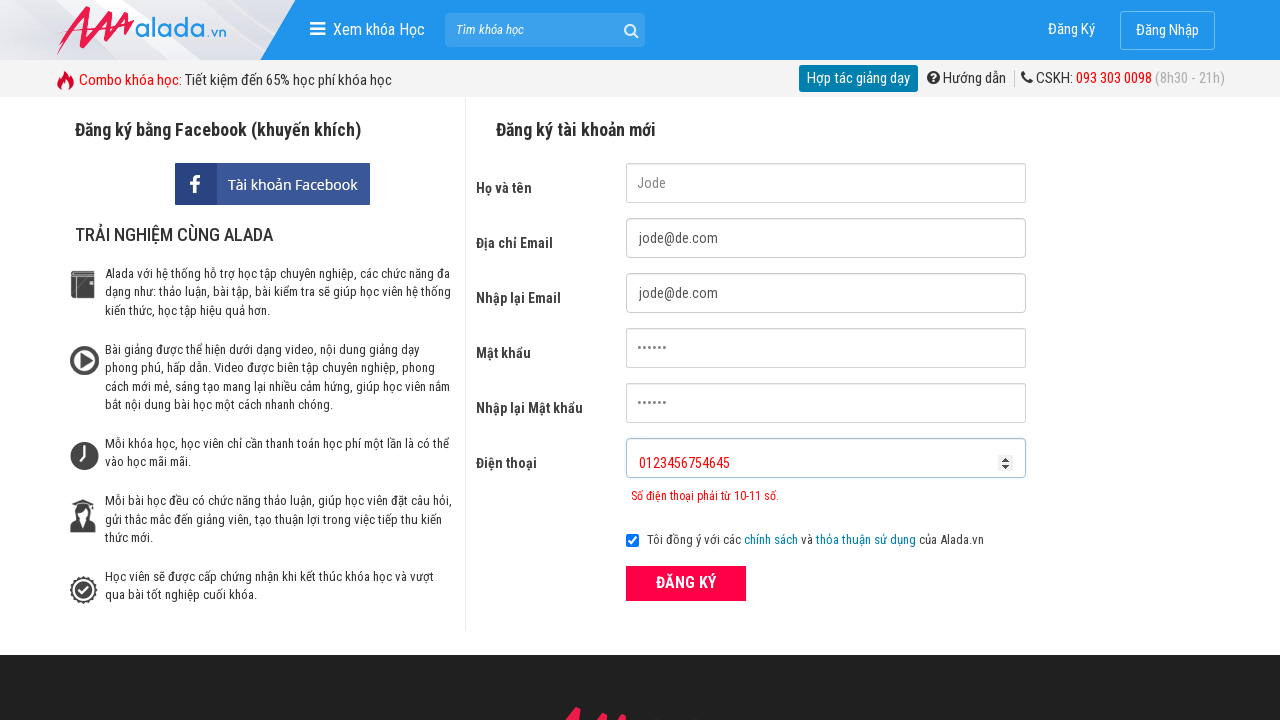

Clicked submit button to validate long phone number at (686, 583) on button[type='submit']
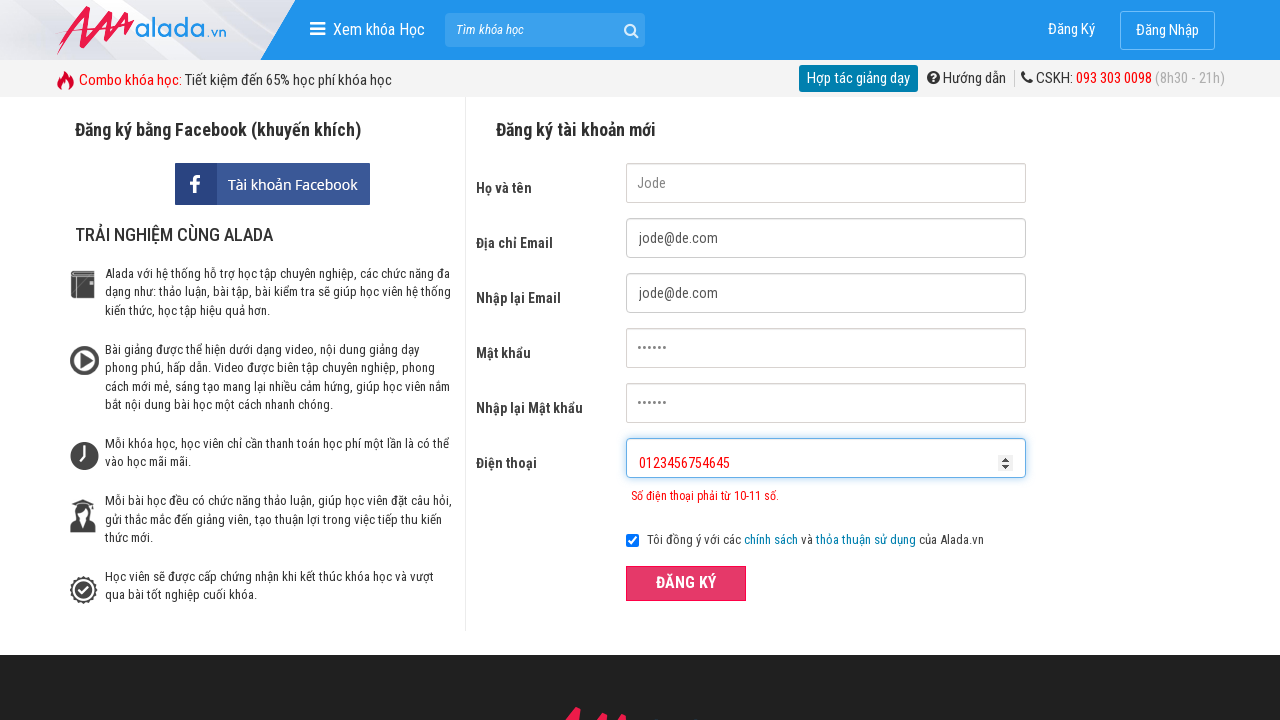

Phone error message appeared for long phone number
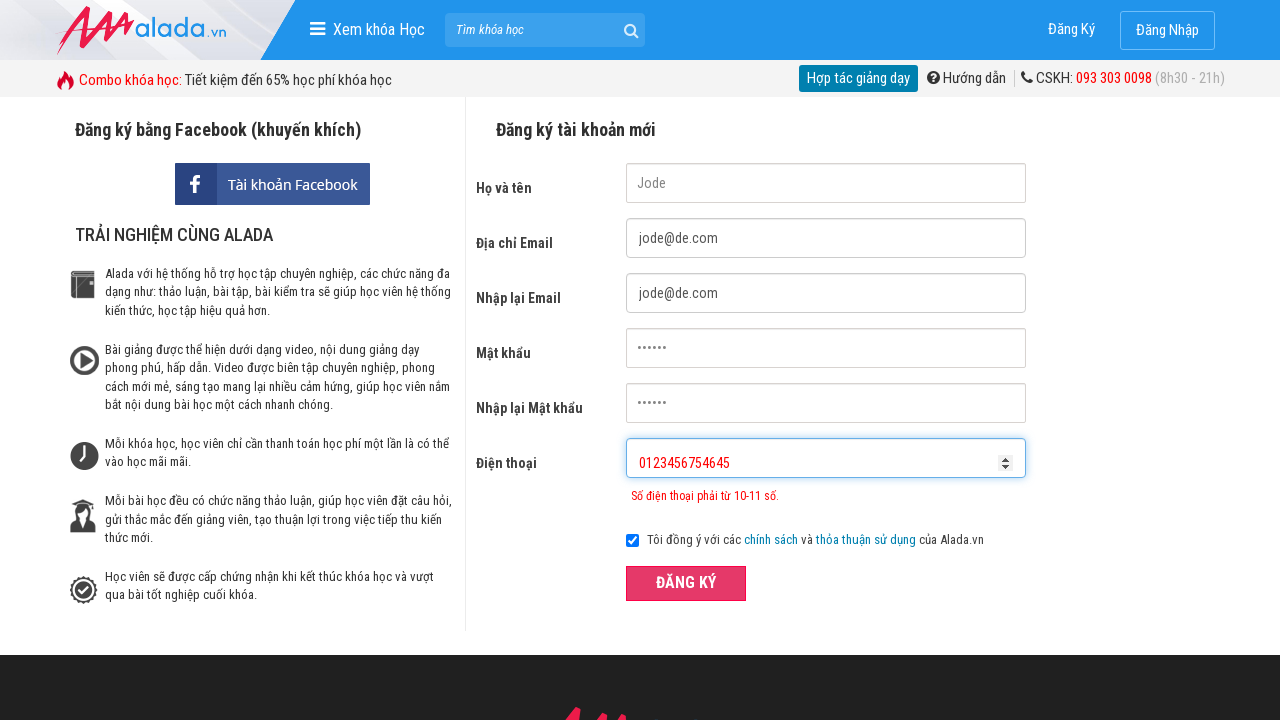

Filled phone field with invalid prefix number '0013454545' on #txtPhone
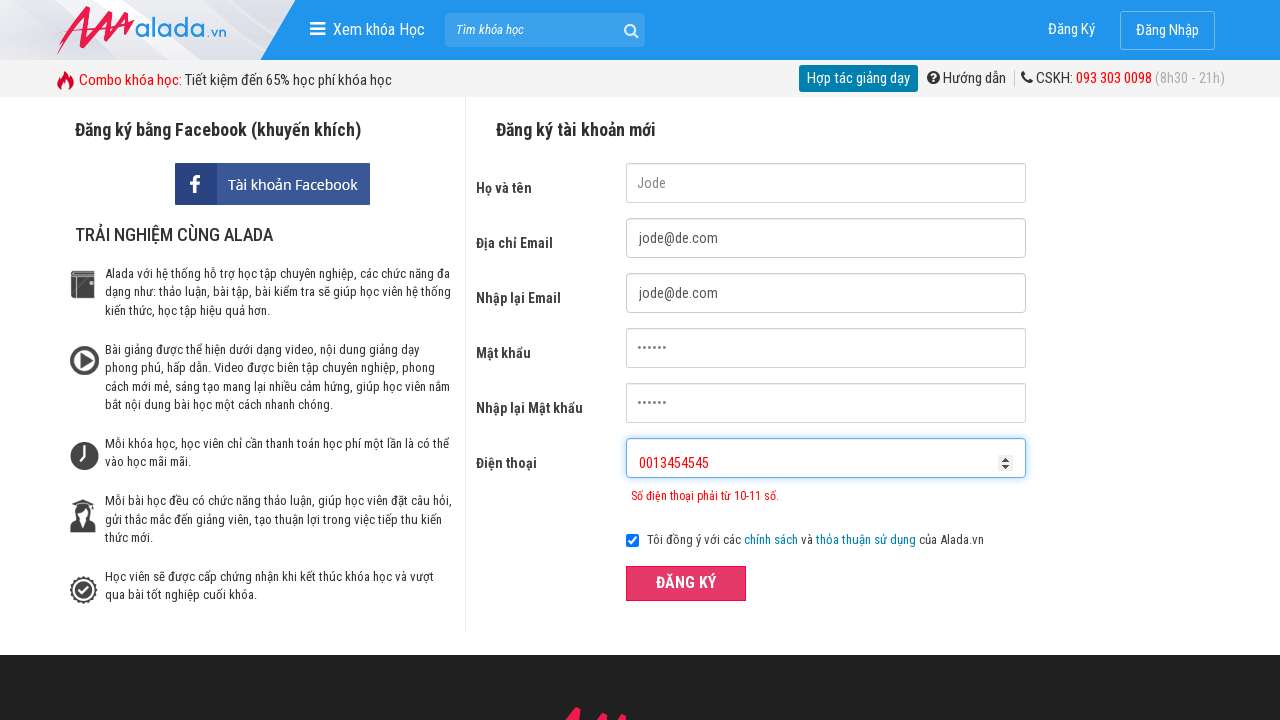

Clicked submit button to validate invalid prefix phone number at (686, 583) on button[type='submit']
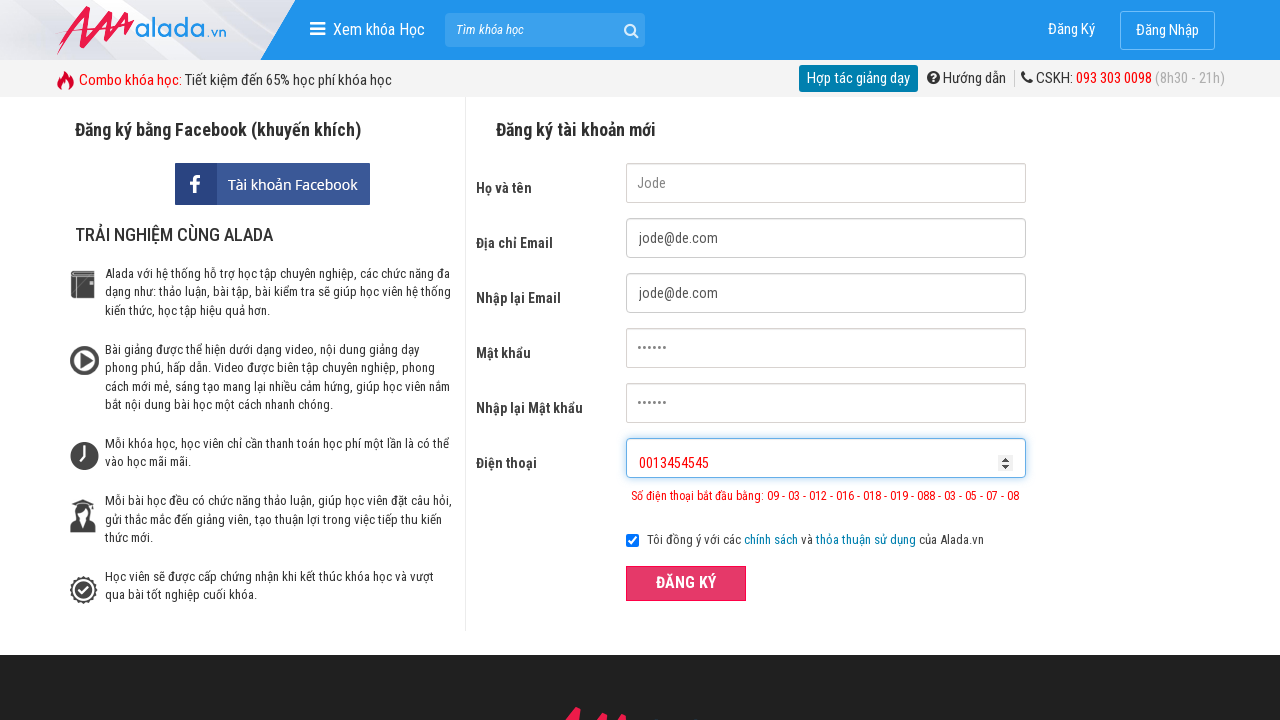

Phone error message appeared for invalid prefix phone number
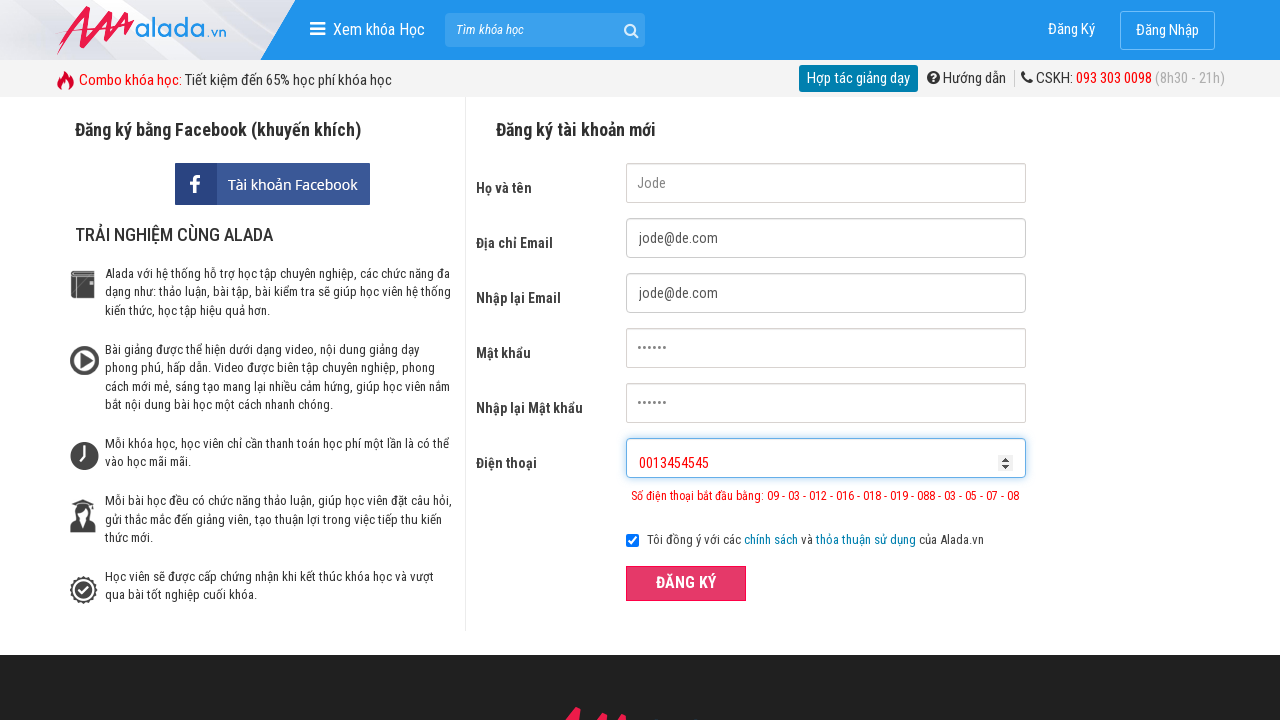

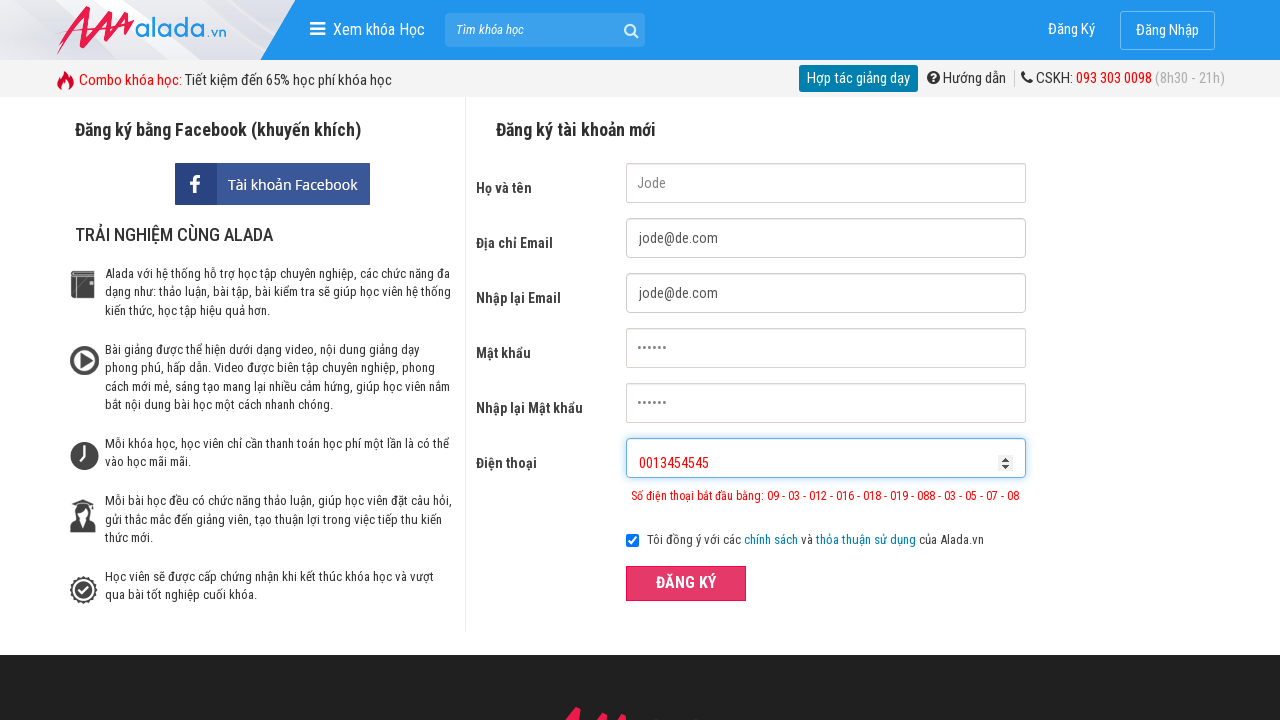